Tests that the sale form requires a medication ID by filling only the quantity field and clicking sell, verifying an alert appears.

Starting URL: https://loismiguel15.github.io/farmacia/?classId=6af7bdb9-1401-486f-a029-2ec8ab7d1110&assignmentId=305218df-2c0f-4cd3-886e-14f9fce75209&submissionId=6fe38fef-ca98-4906-fd2b-4d32196890cb

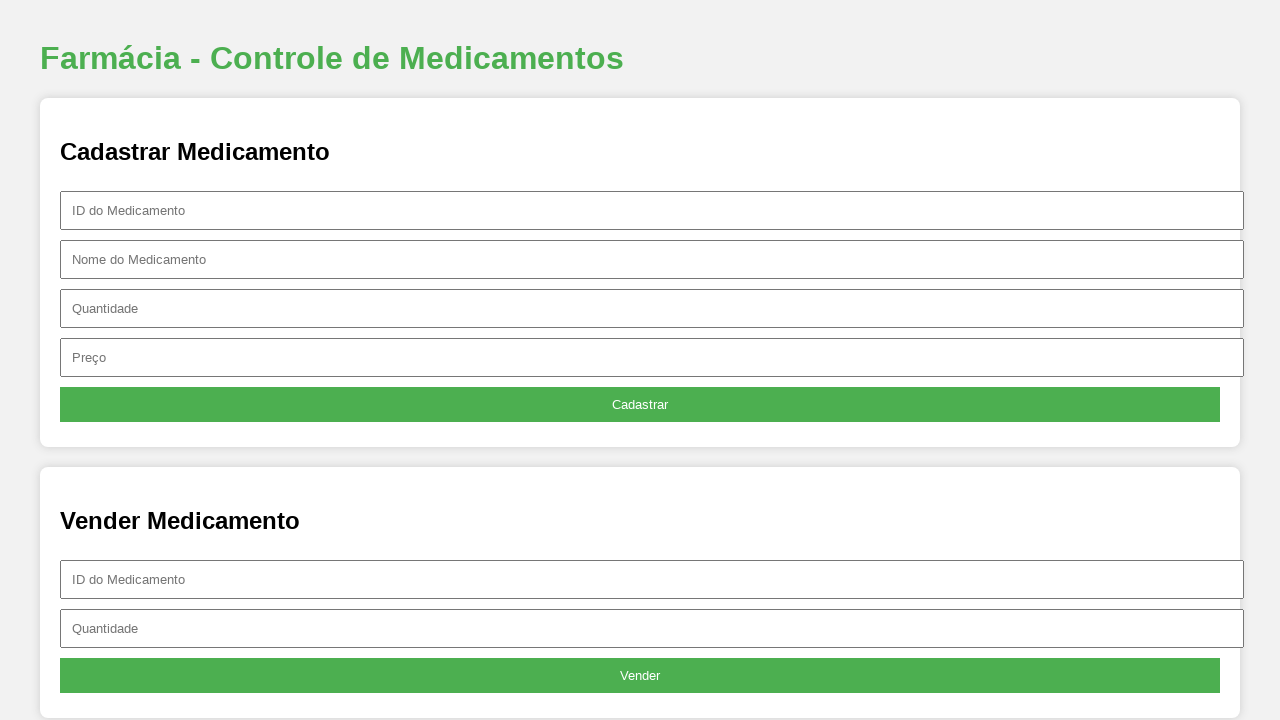

Filled sale quantity field with '1' on #quantidadeVenda
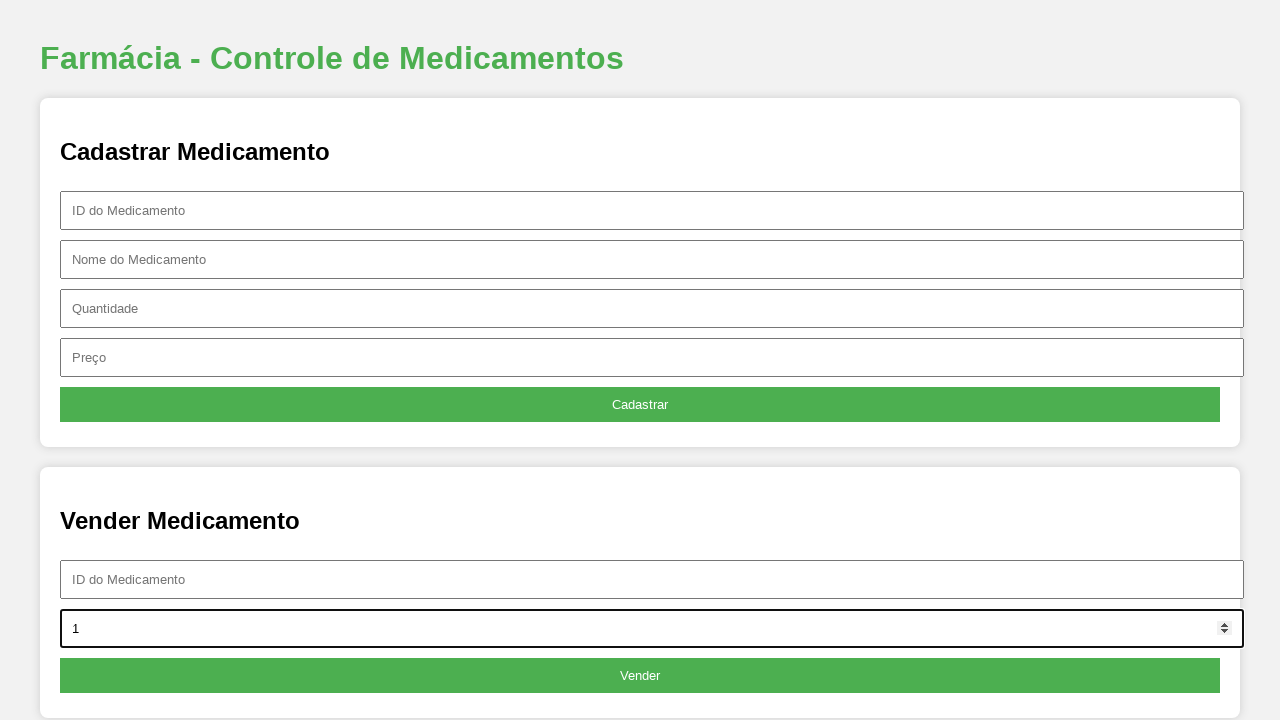

Clicked the sell button without filling medication ID at (640, 676) on button:nth-child(4)
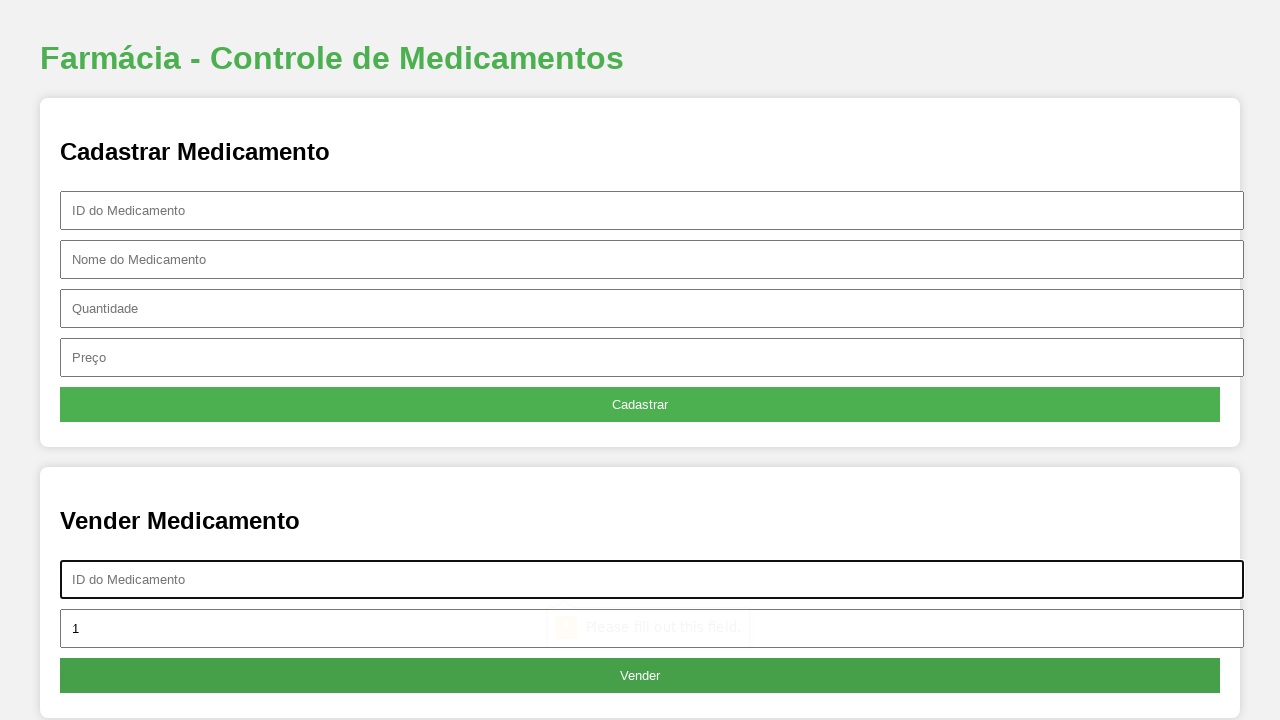

Waited for alert to appear
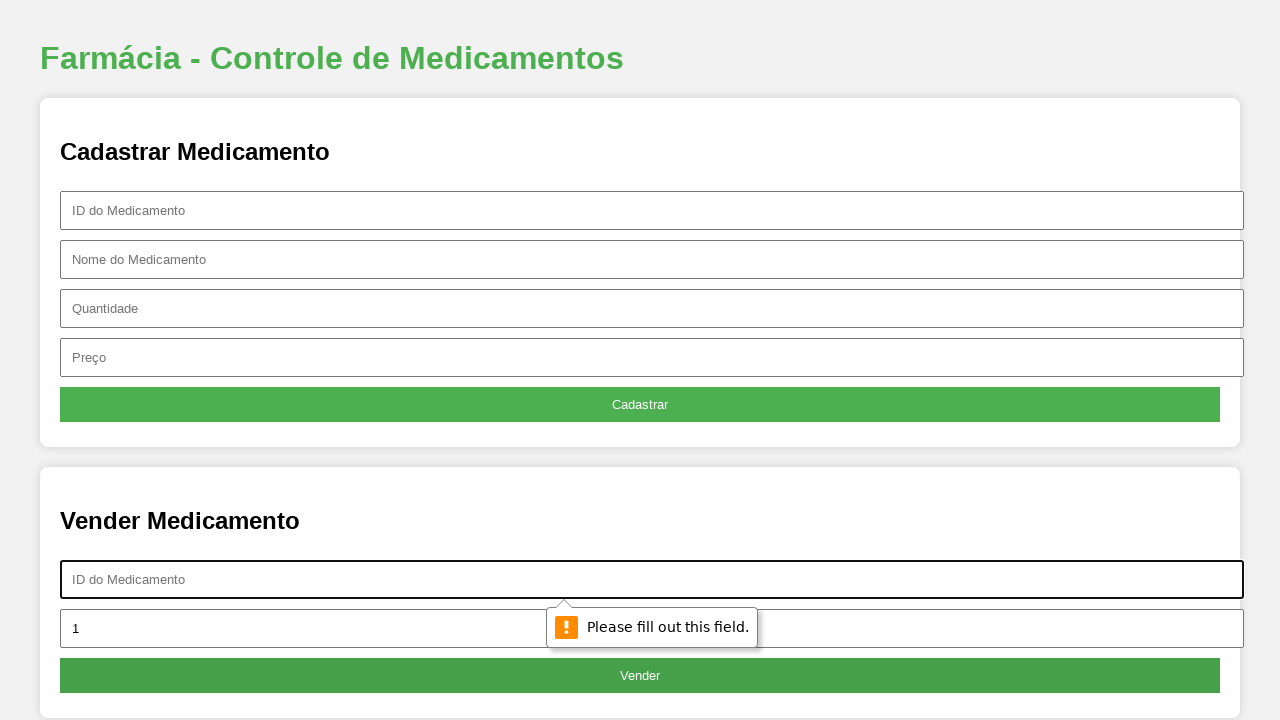

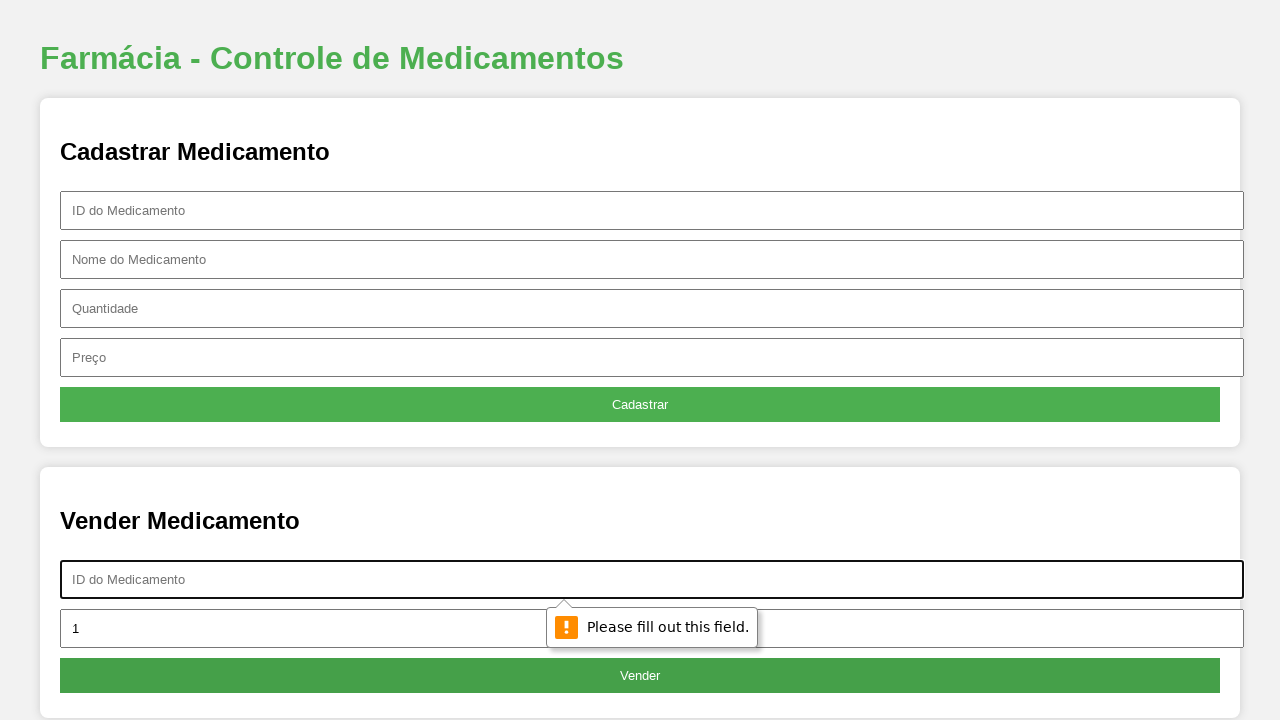